Tests the Selenium training enrollment form by clicking the registration link and filling out personal information fields including first name, last name, email, phone, city, and message.

Starting URL: https://toolsqa.com/selenium-training?q=banner#enroll-form

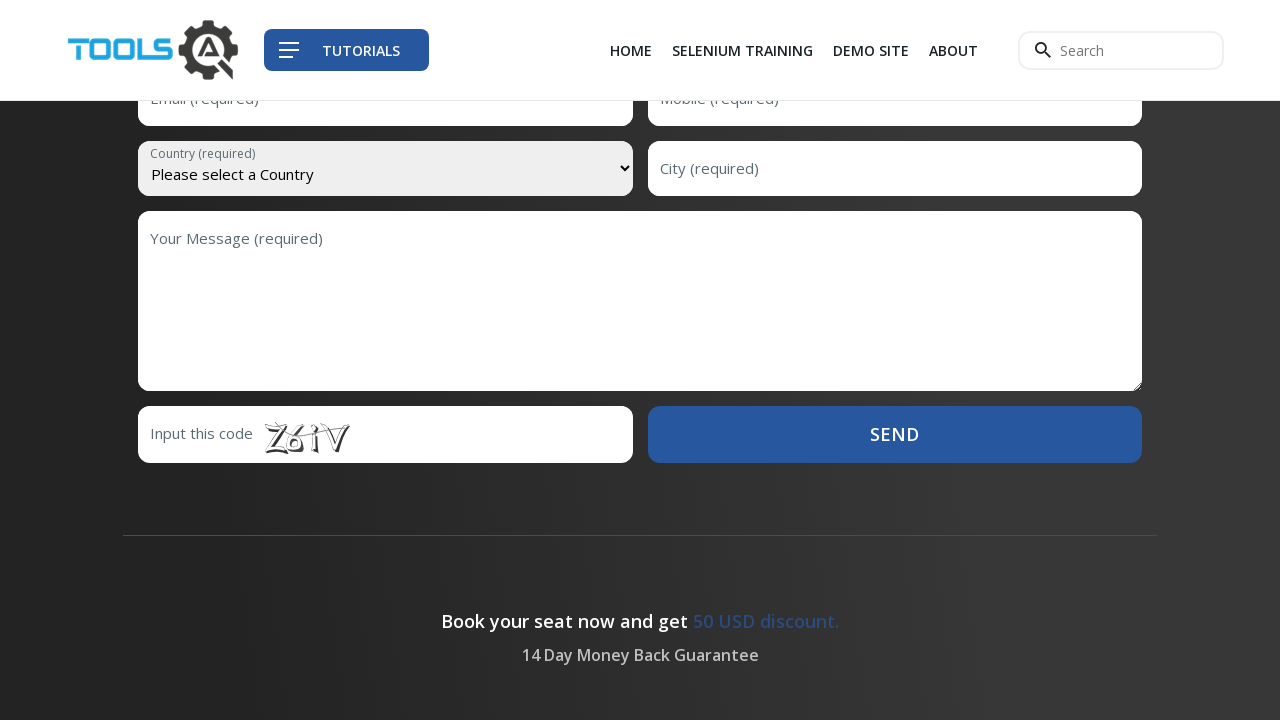

Clicked 'Go To Registration' link at (264, 361) on xpath=//a[text()='Go To Registration ']
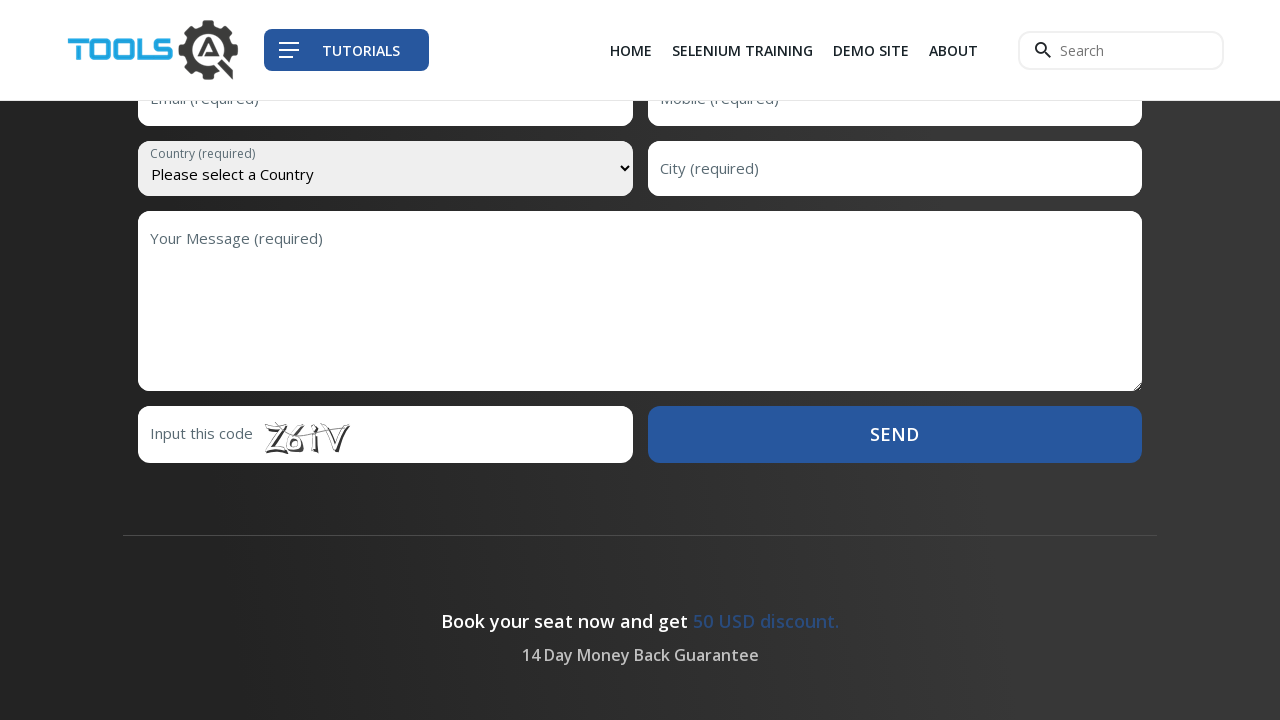

Registration form loaded and first name field is visible
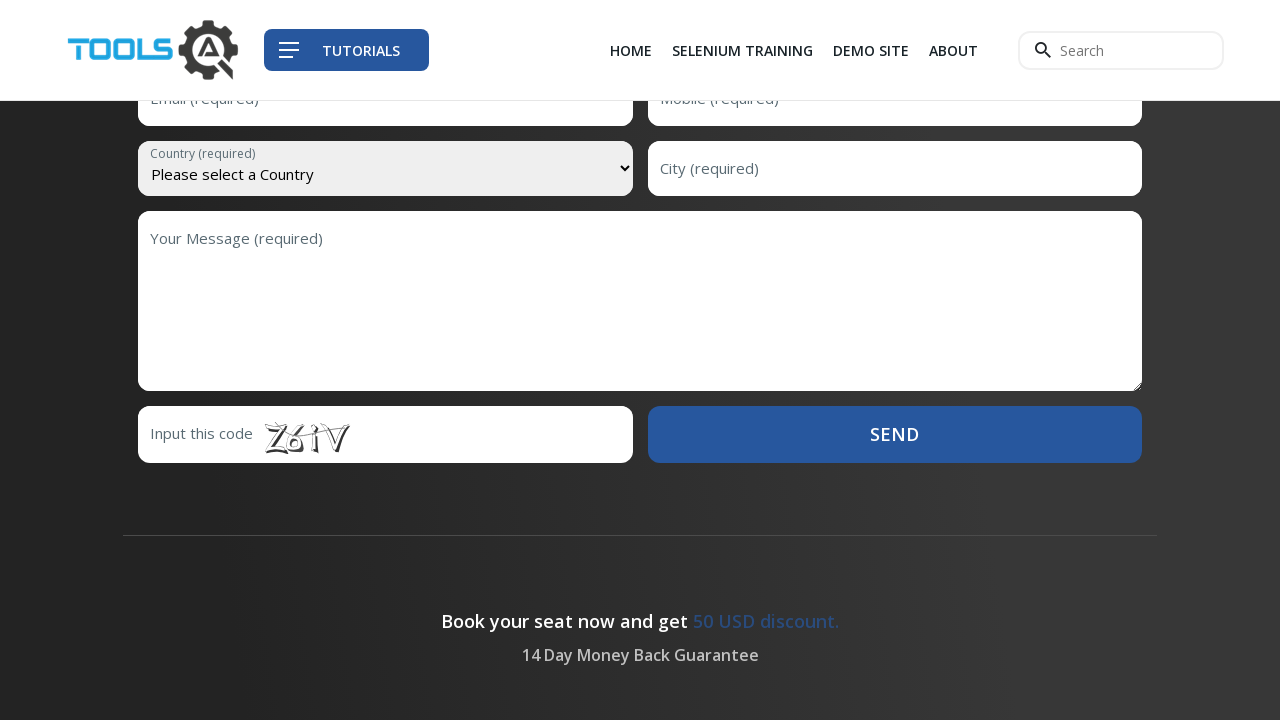

Filled first name field with 'raji' on #first-name
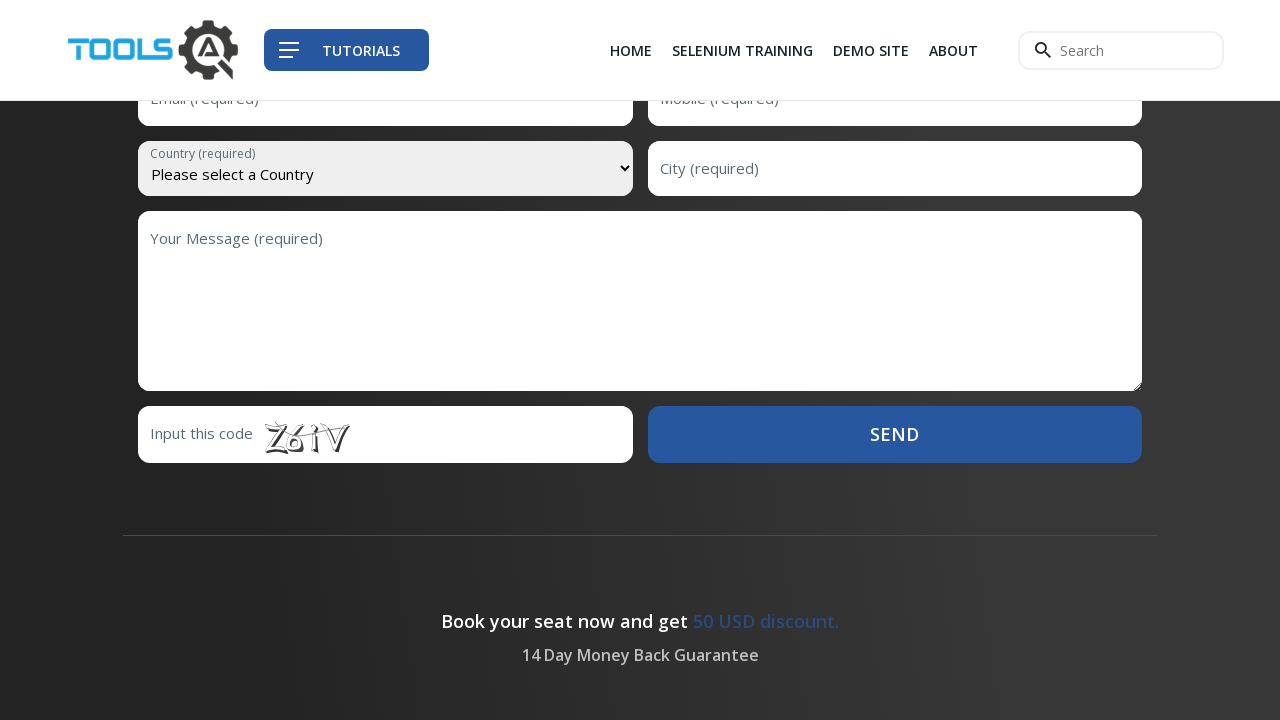

Filled last name field with 'balasubramanian' on #last-name
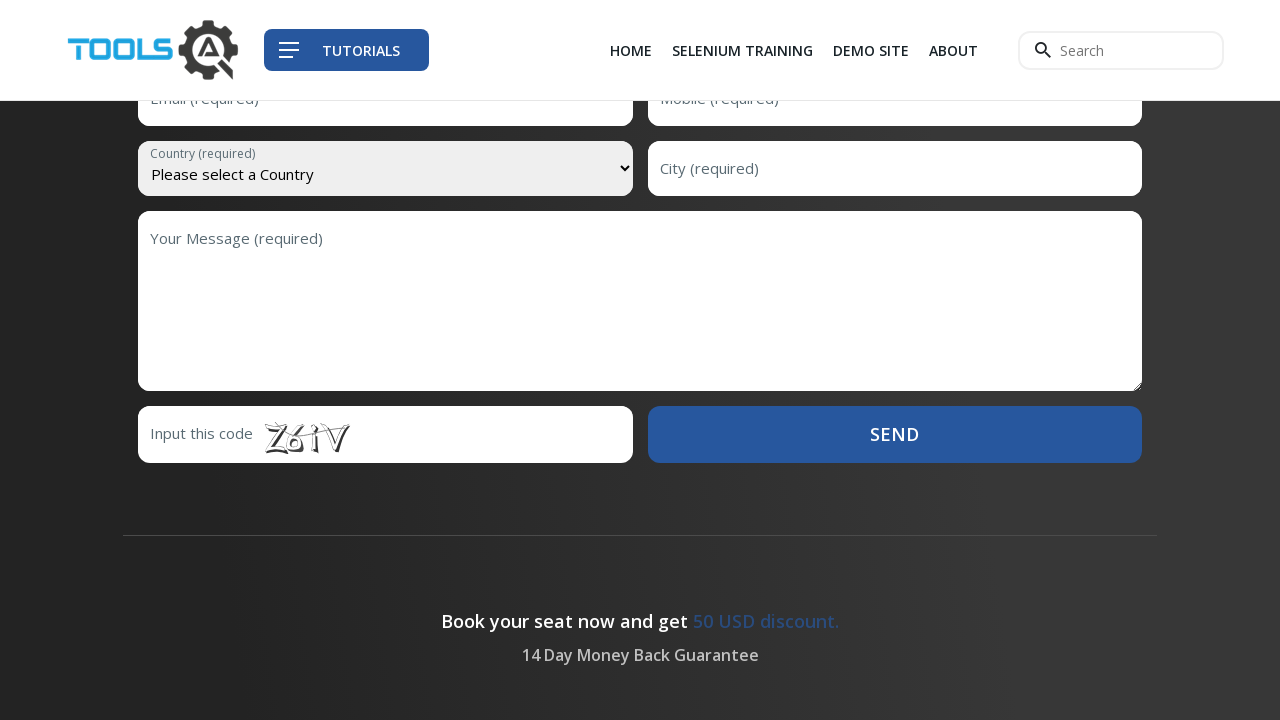

Filled email field with 'rajibnec@gmail.com' on #email
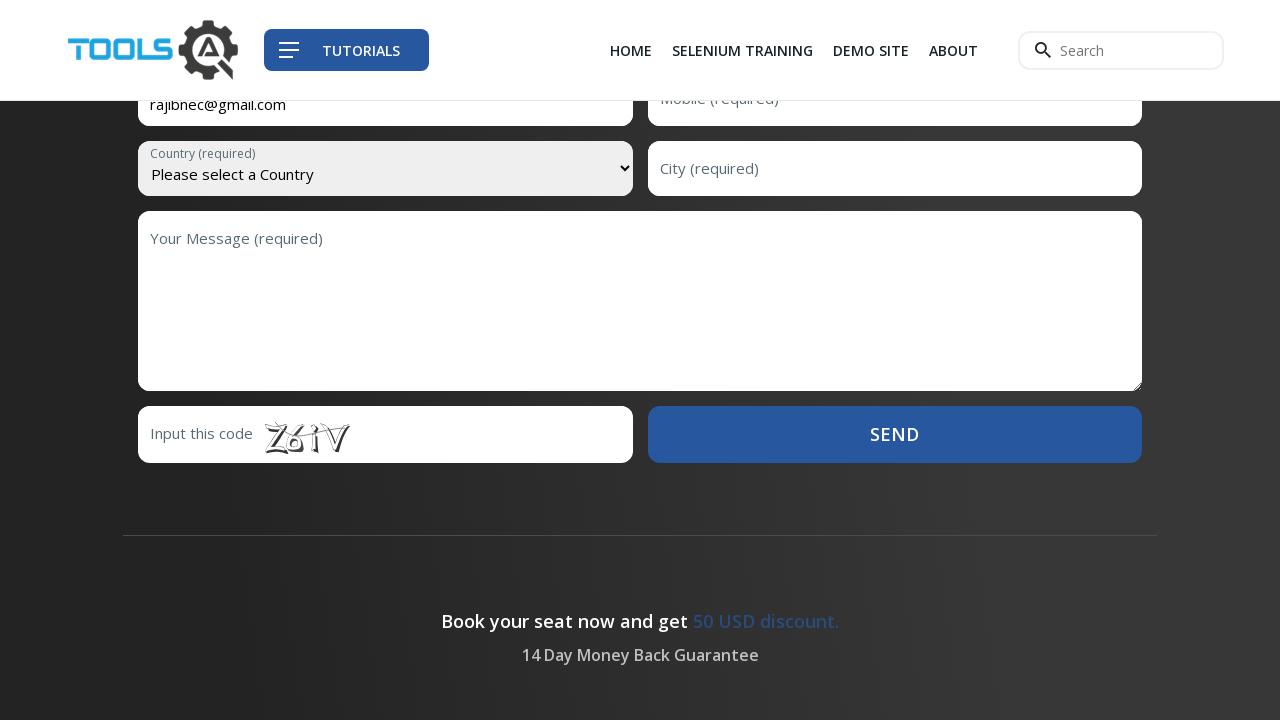

Filled phone number field with '9080362066' on #mobile
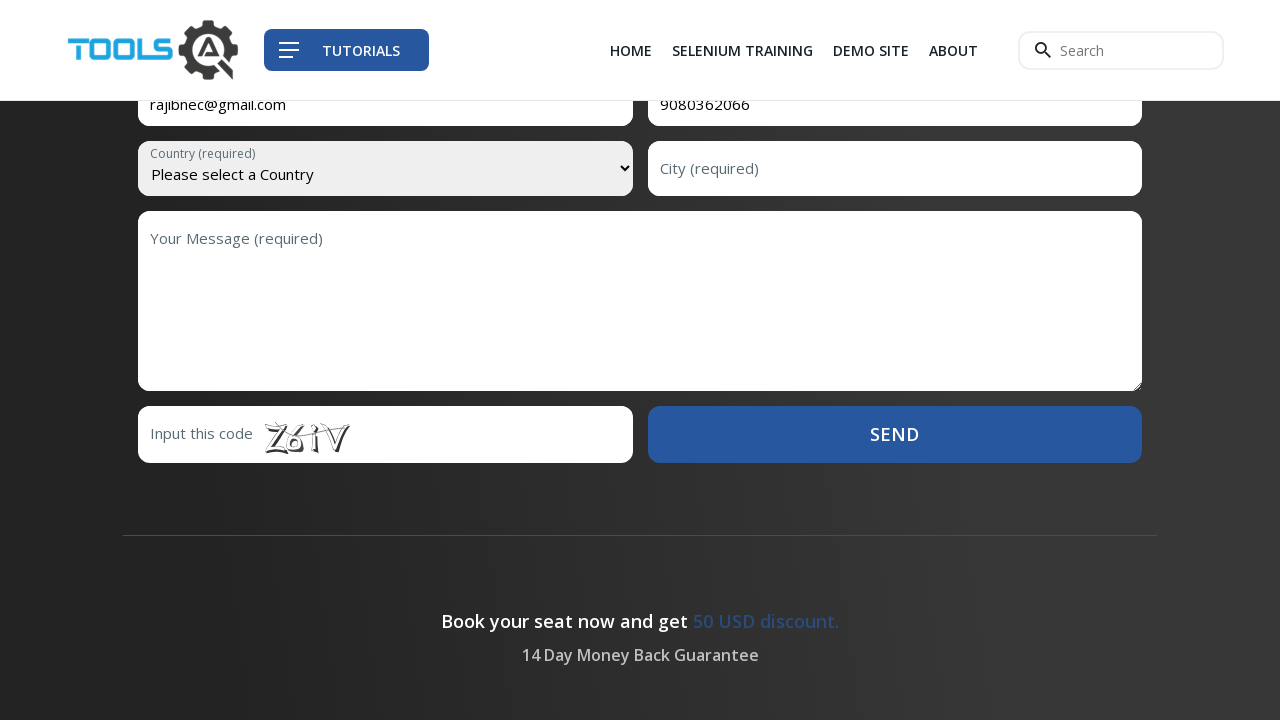

Filled city field with 'chennai' on #city
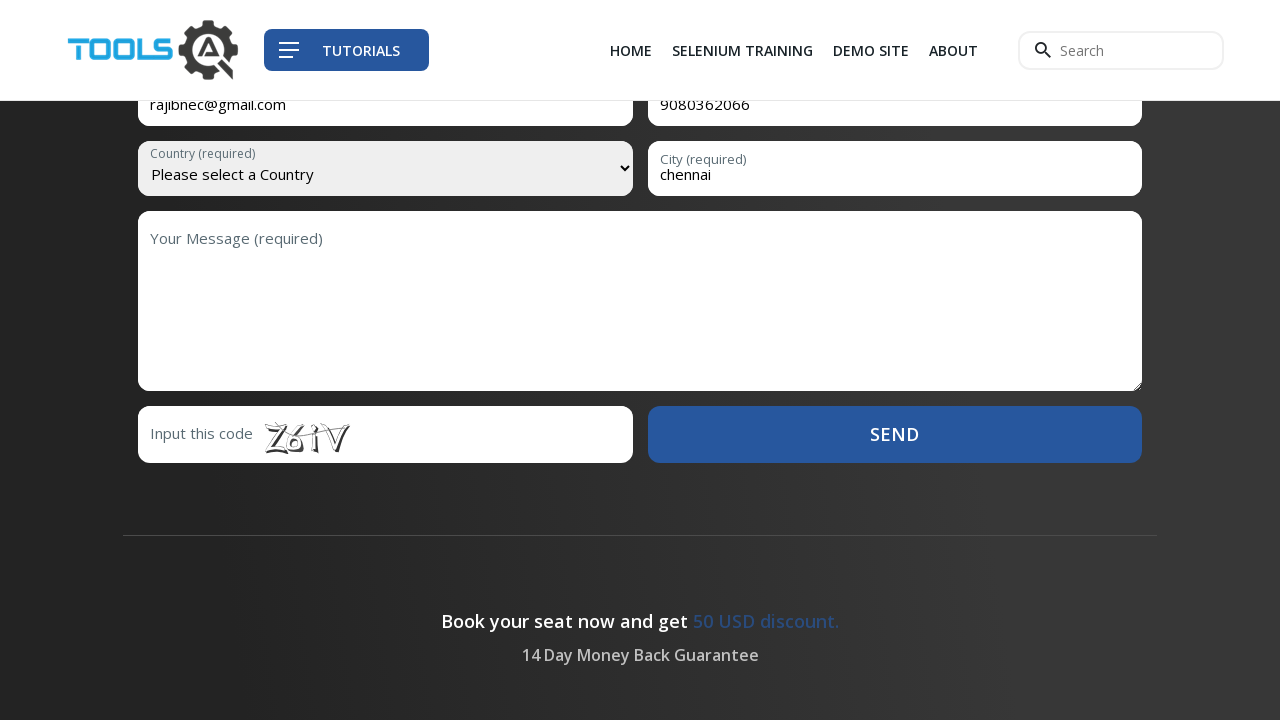

Filled message field with 'message' on #message
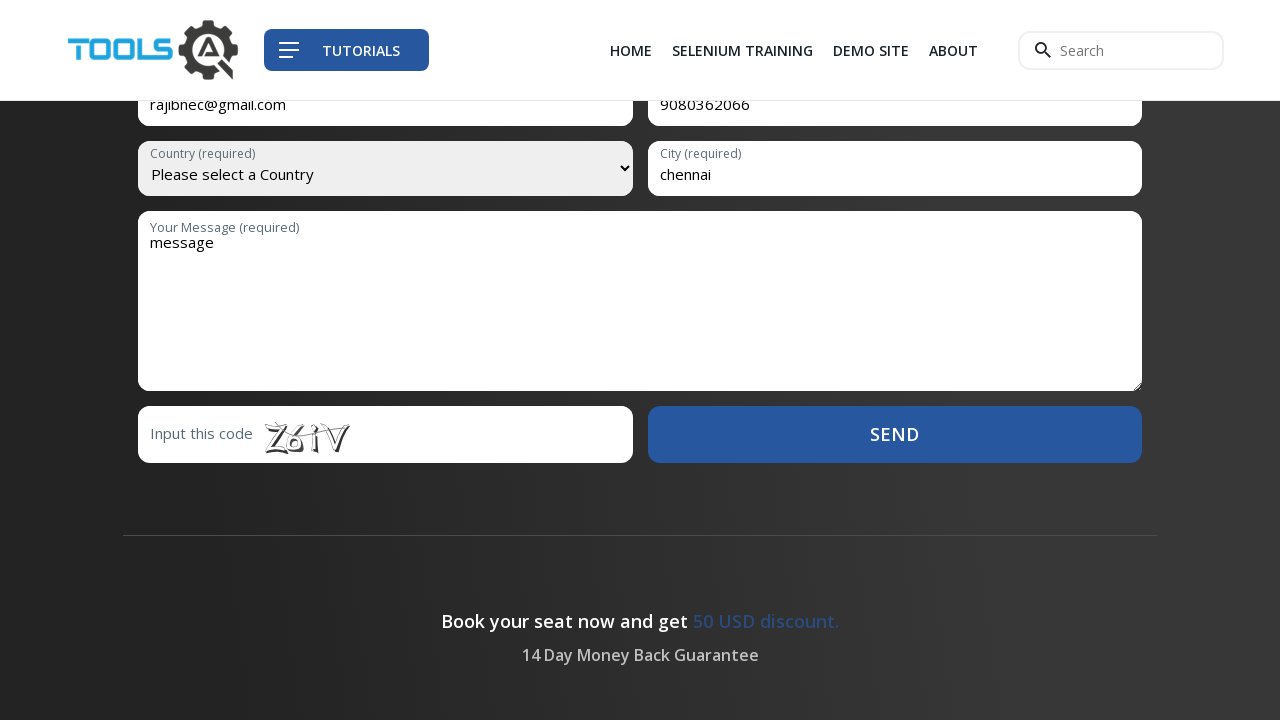

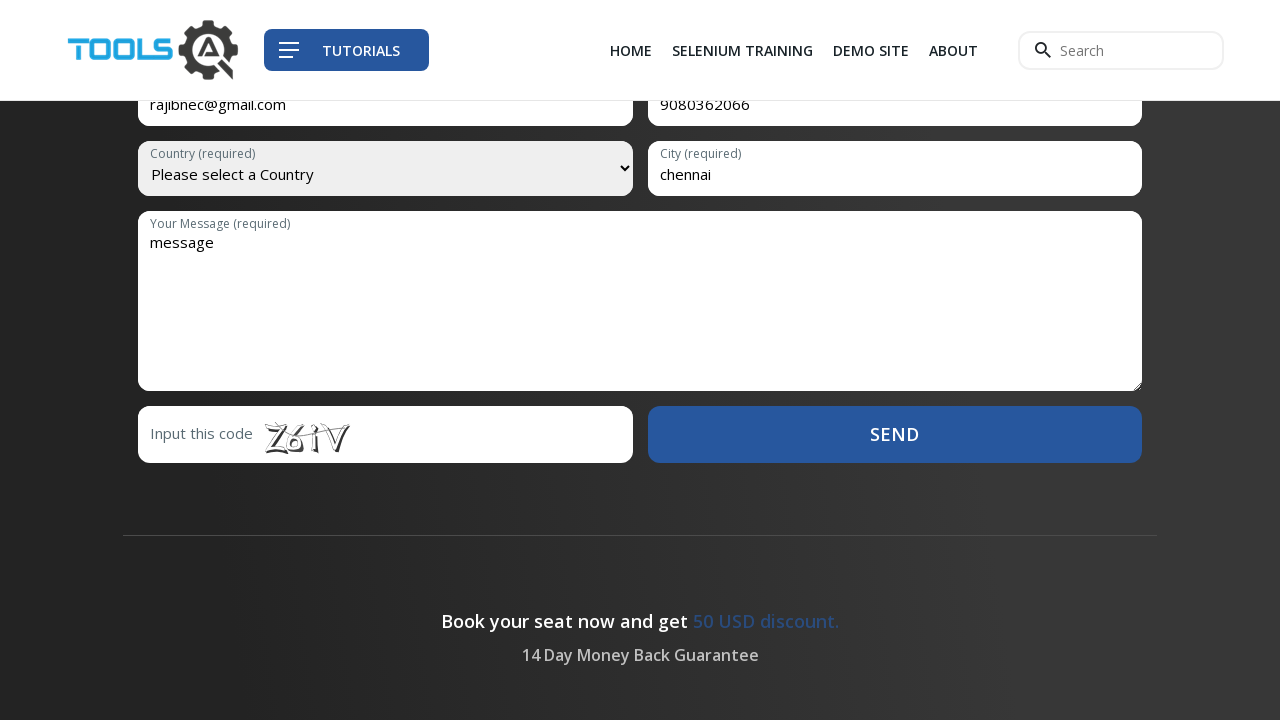